Tests browser alert dialog handling by triggering an alert and accepting it.

Starting URL: https://testpages.eviltester.com/styled/alerts/alert-test.html

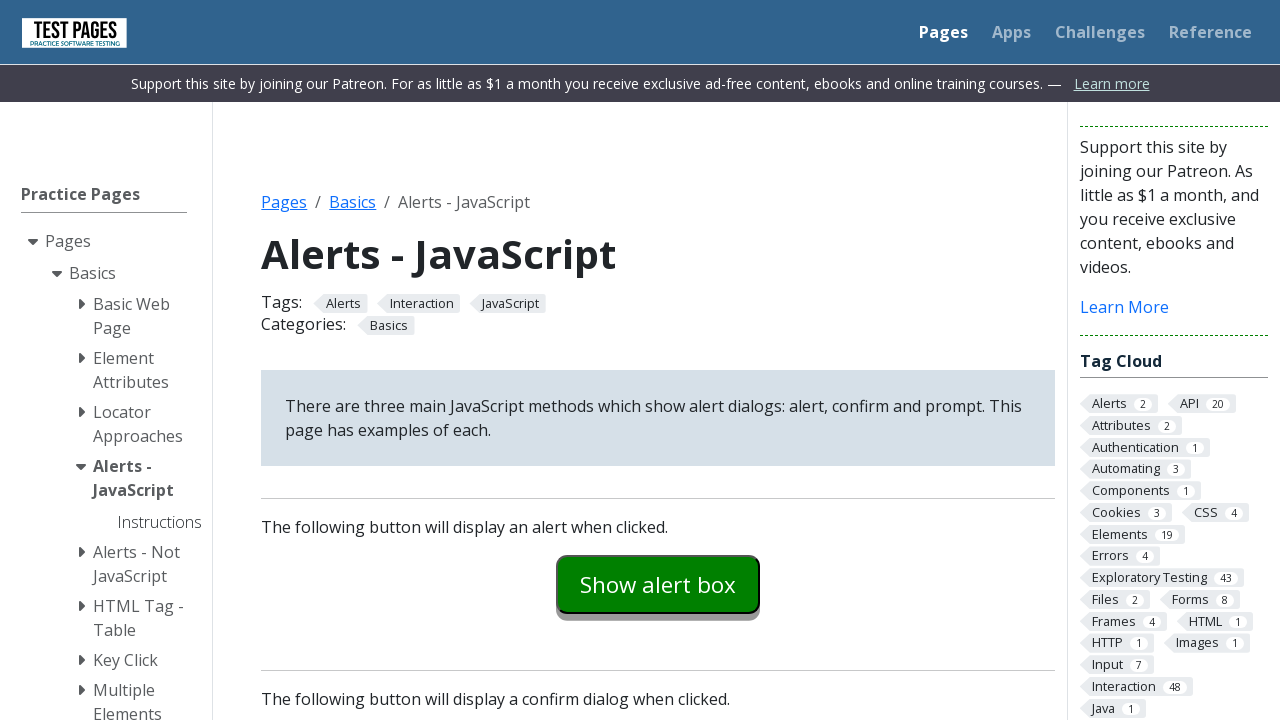

Set up dialog handler to accept alert dialogs
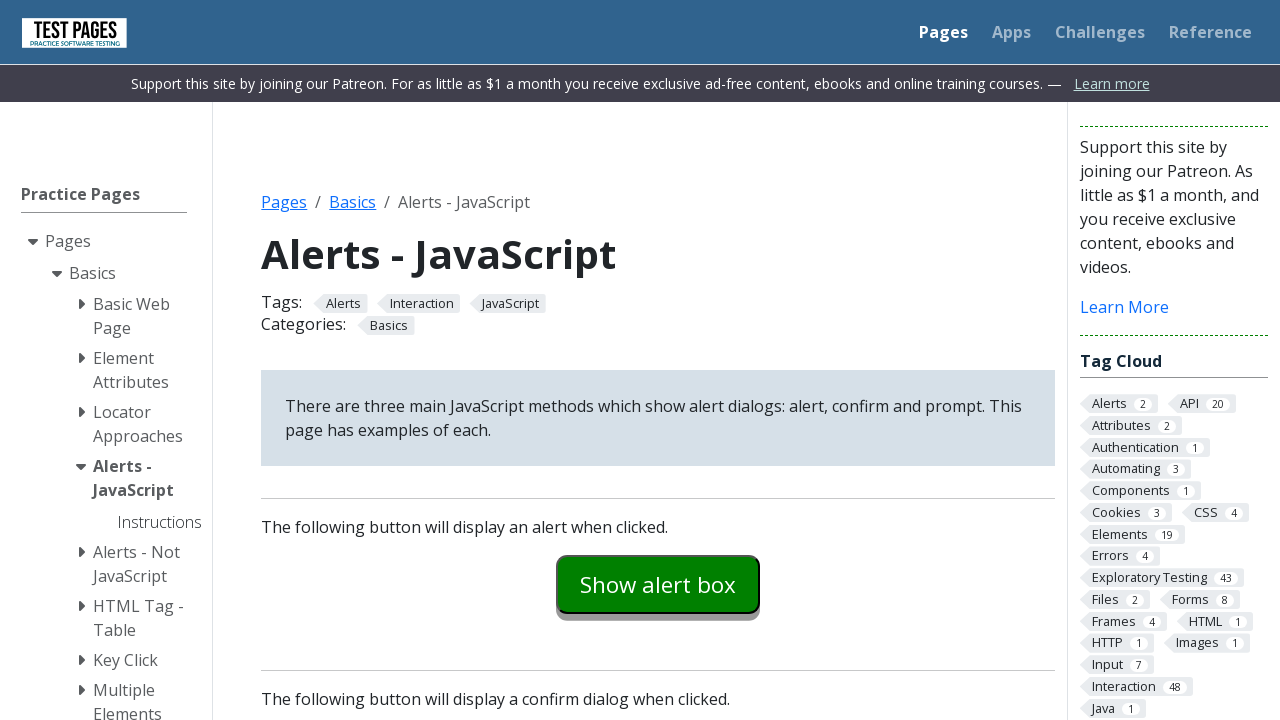

Clicked alert button to trigger alert dialog at (658, 584) on #alertexamples
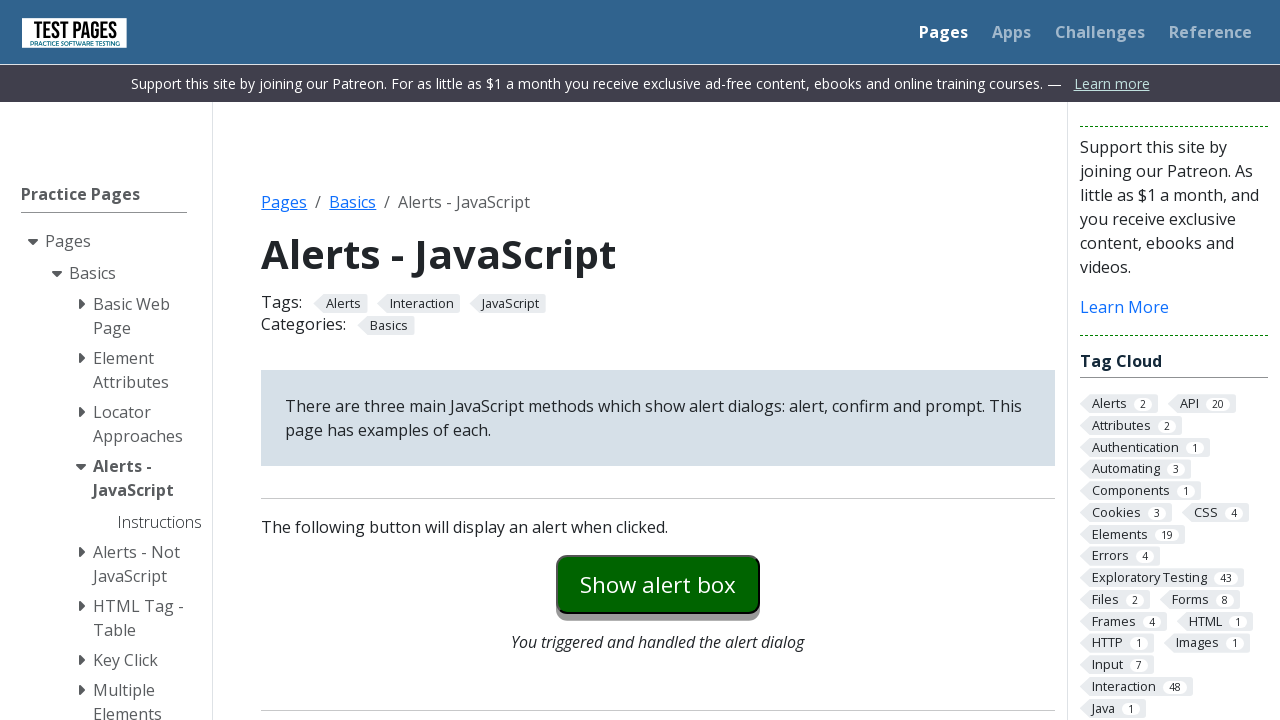

Verified alert was triggered and handled - confirmation text appeared
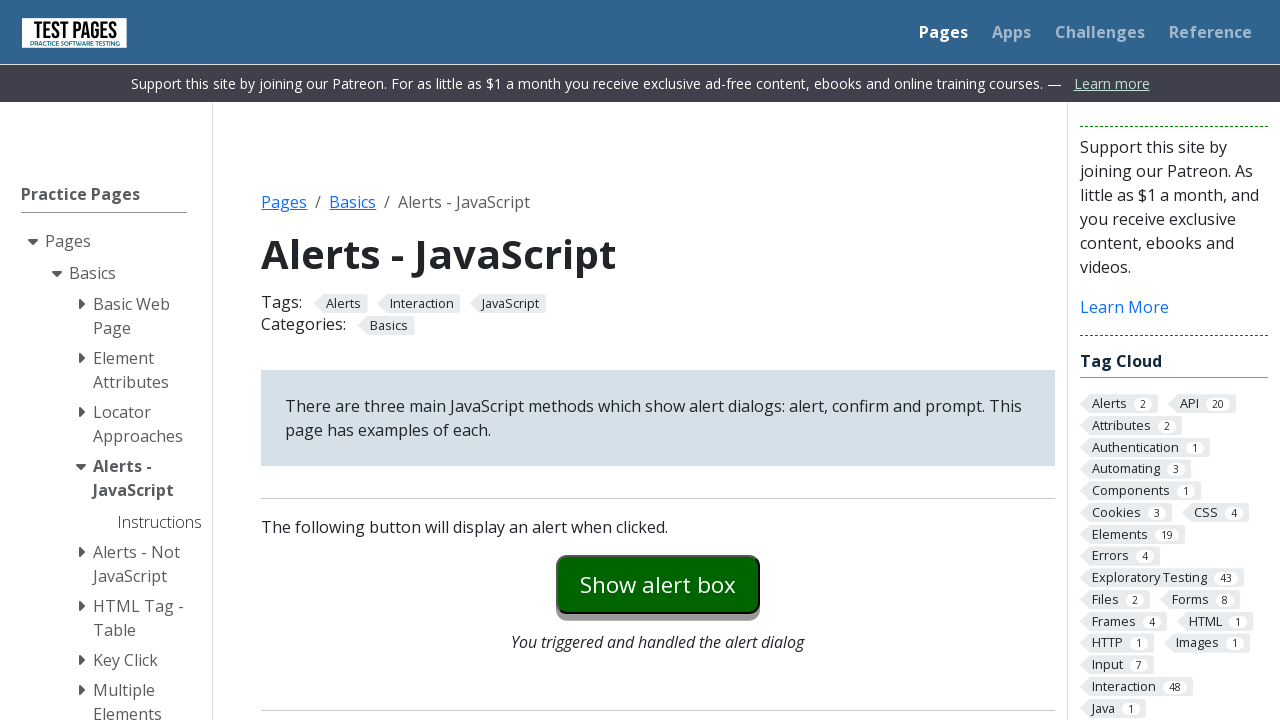

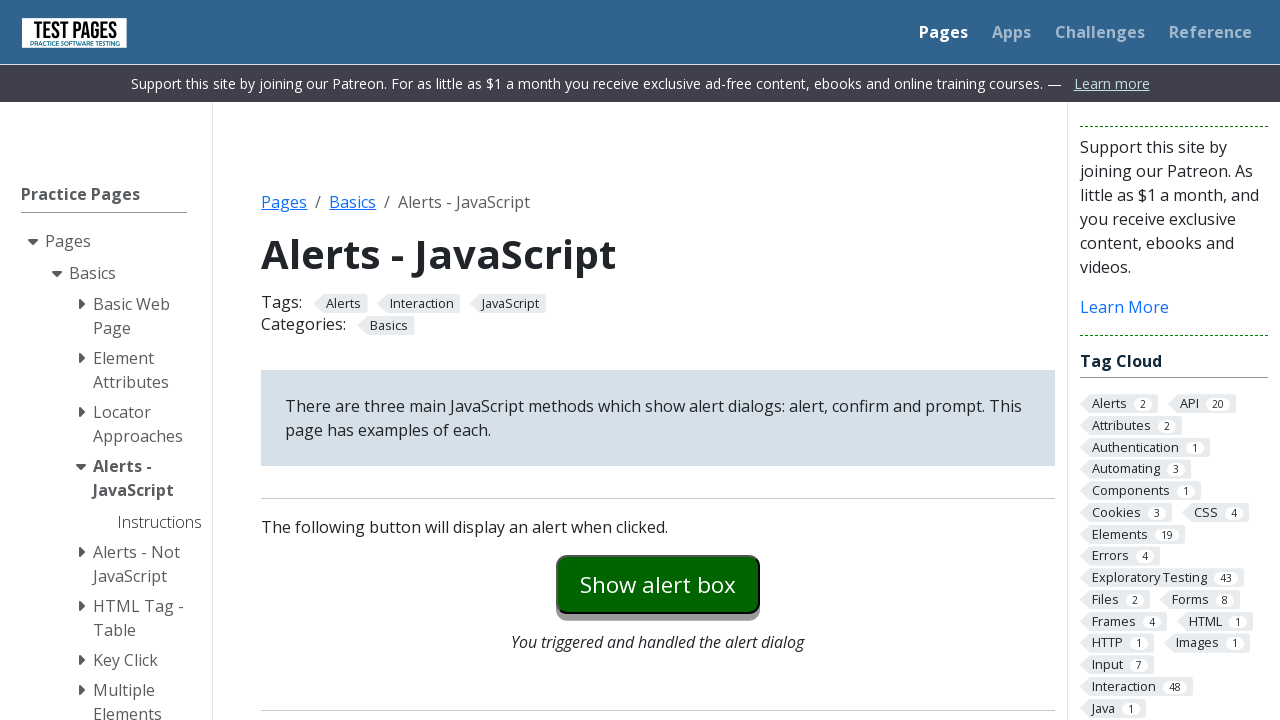